Tests scrolling functionality on a webpage by scrolling to a specific position and then to a specific element

Starting URL: https://www.obsqurazone.com/

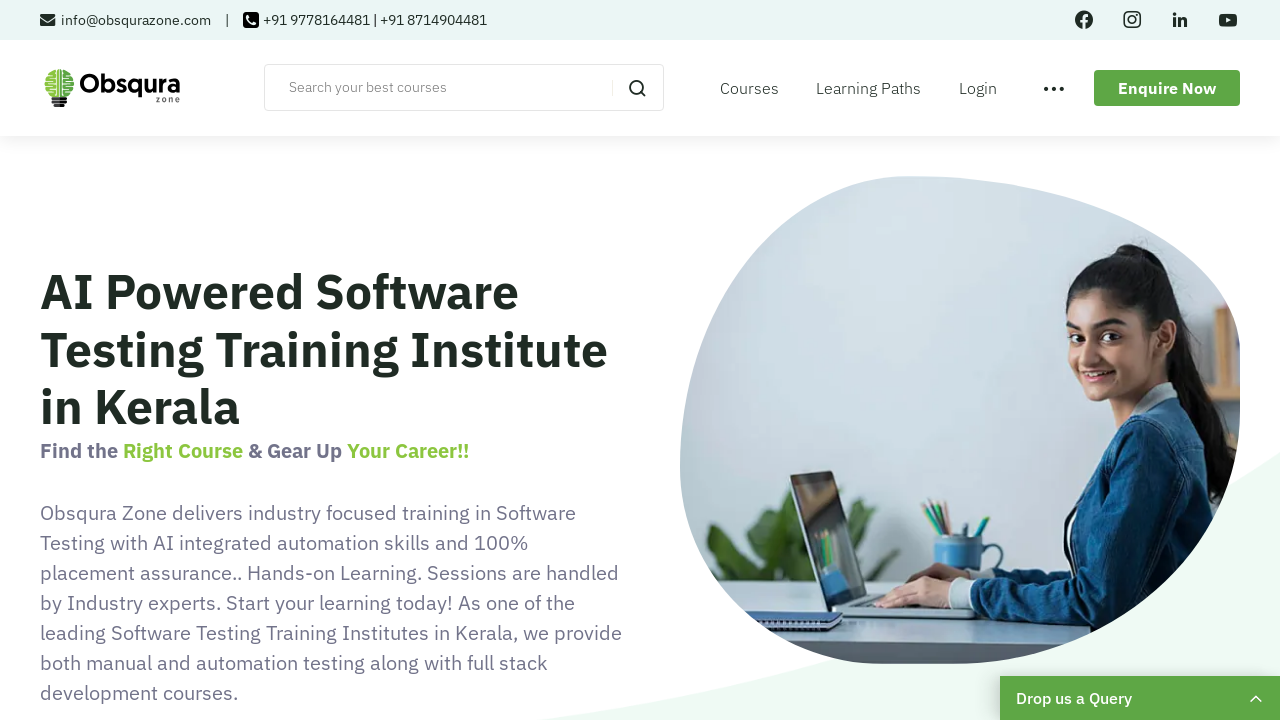

Scrolled down by 1500 pixels
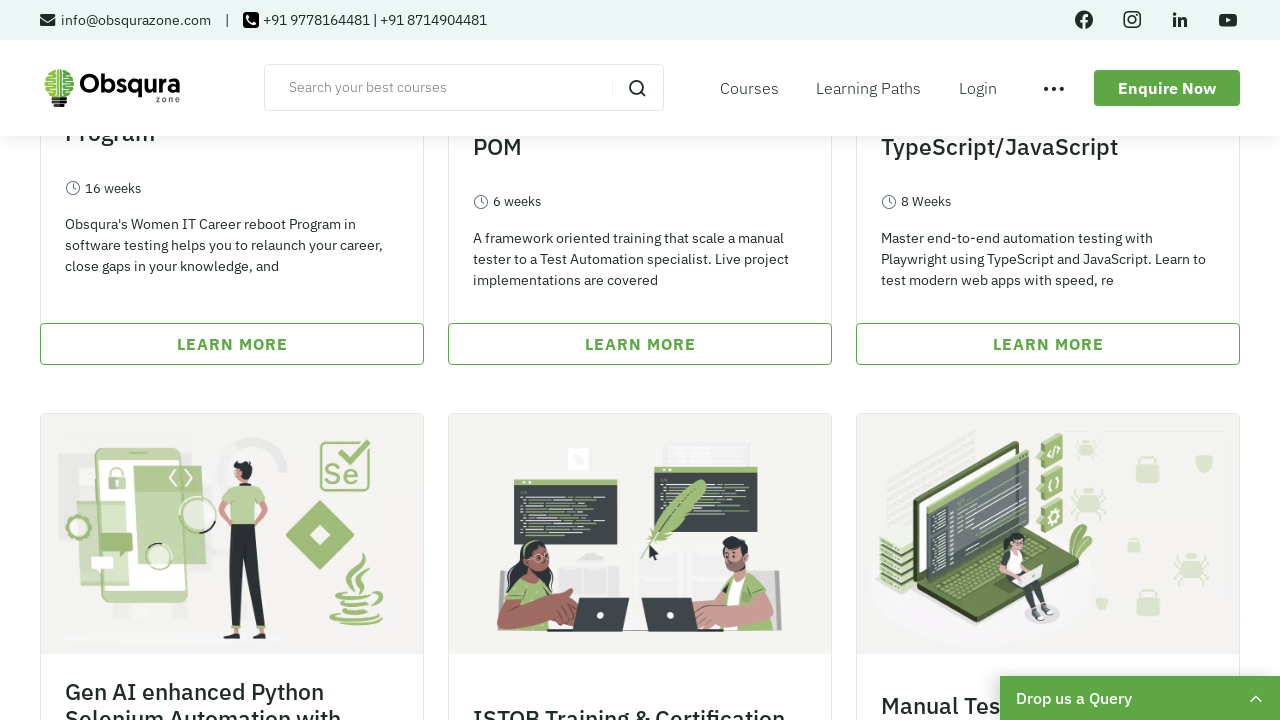

Located element containing text 'Our students work at'
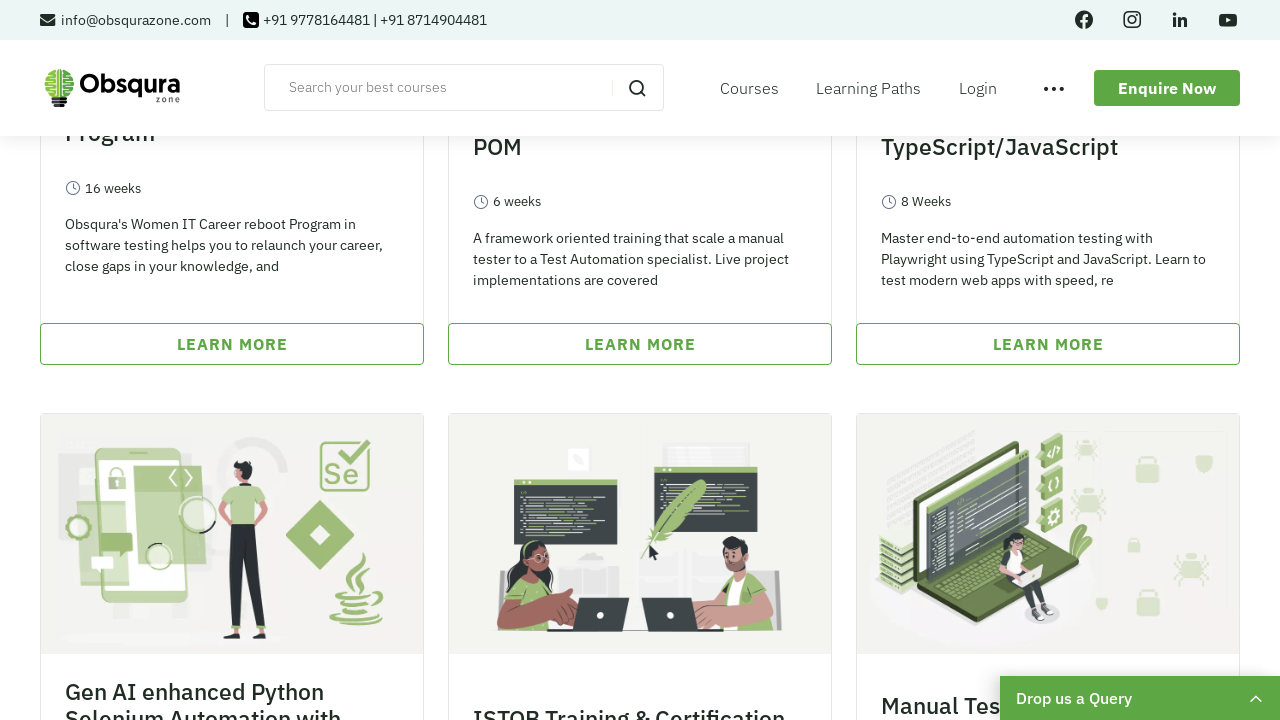

Scrolled to element 'Our students work at' into view
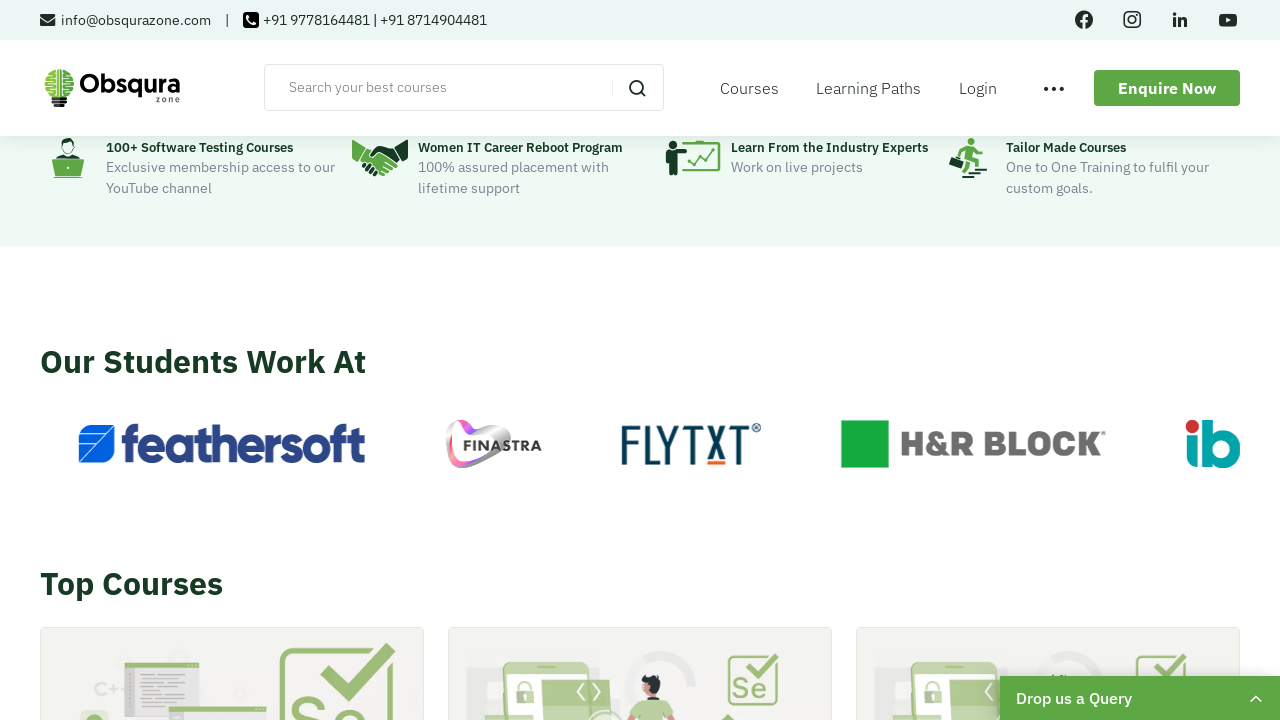

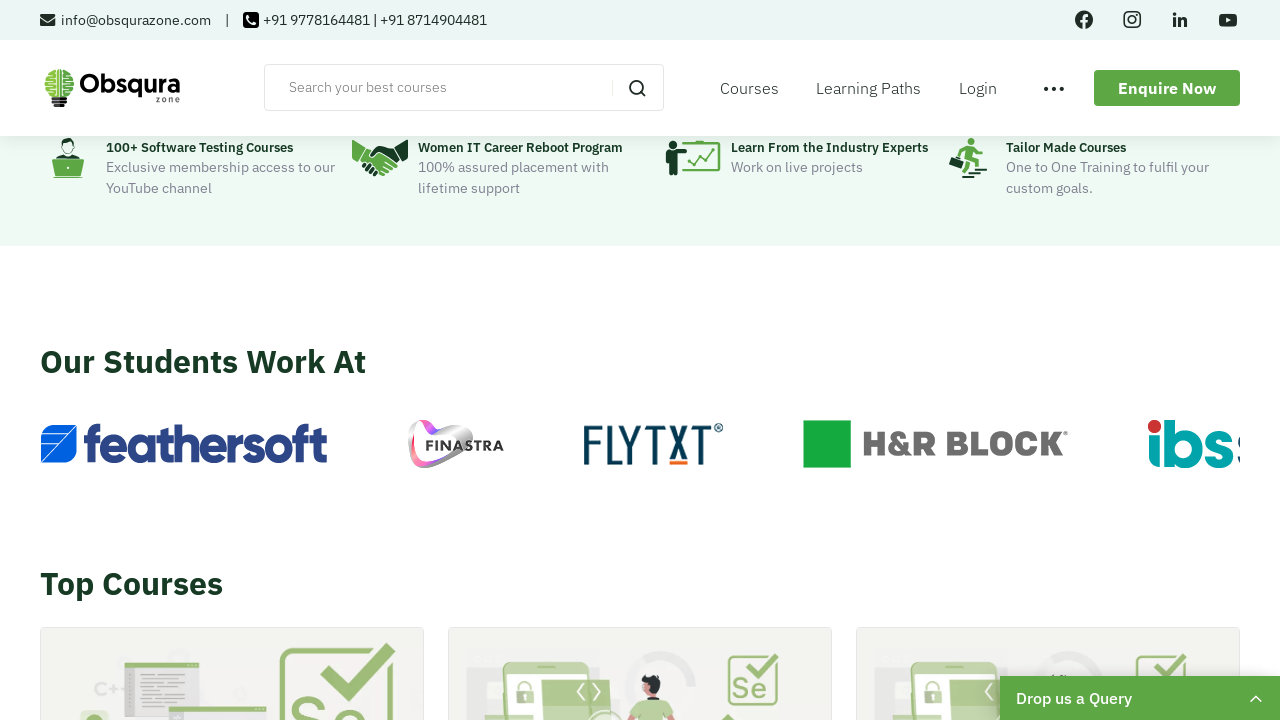